Tests that page load time is under 3 seconds and collects performance metrics.

Starting URL: https://stage.geckoadvisor.com/

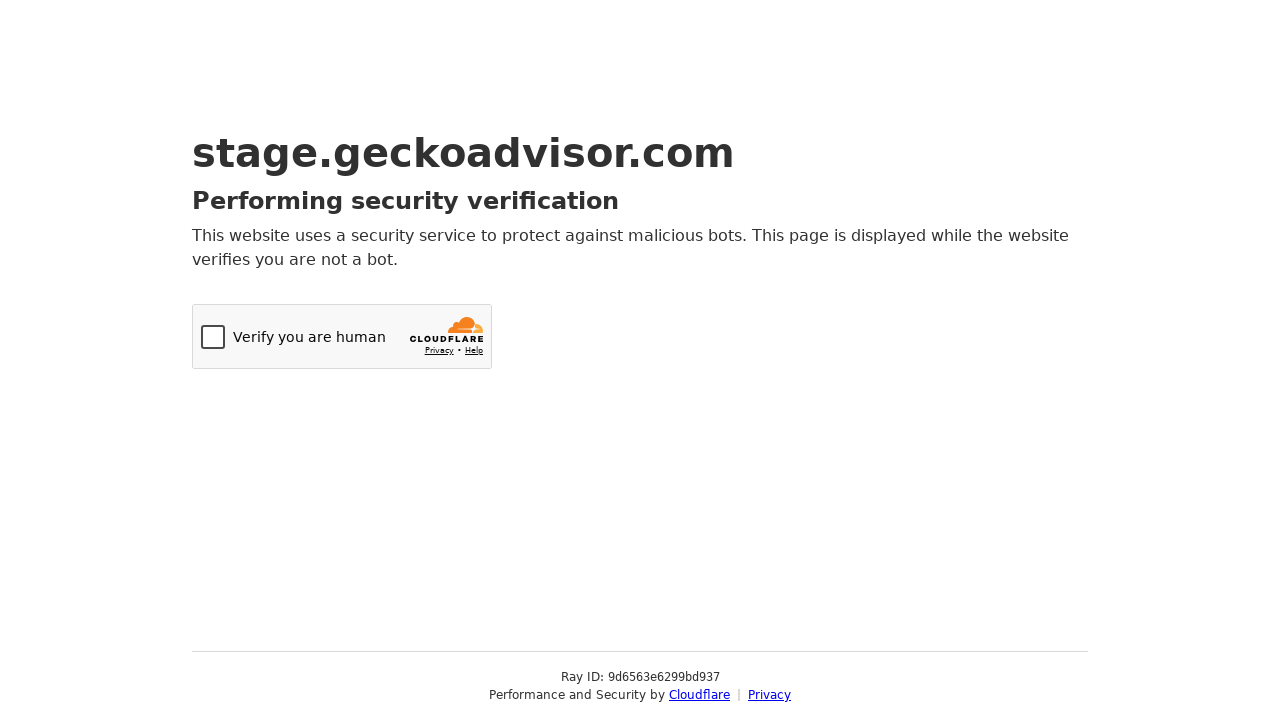

Reloaded page and waited for load event to measure page load time
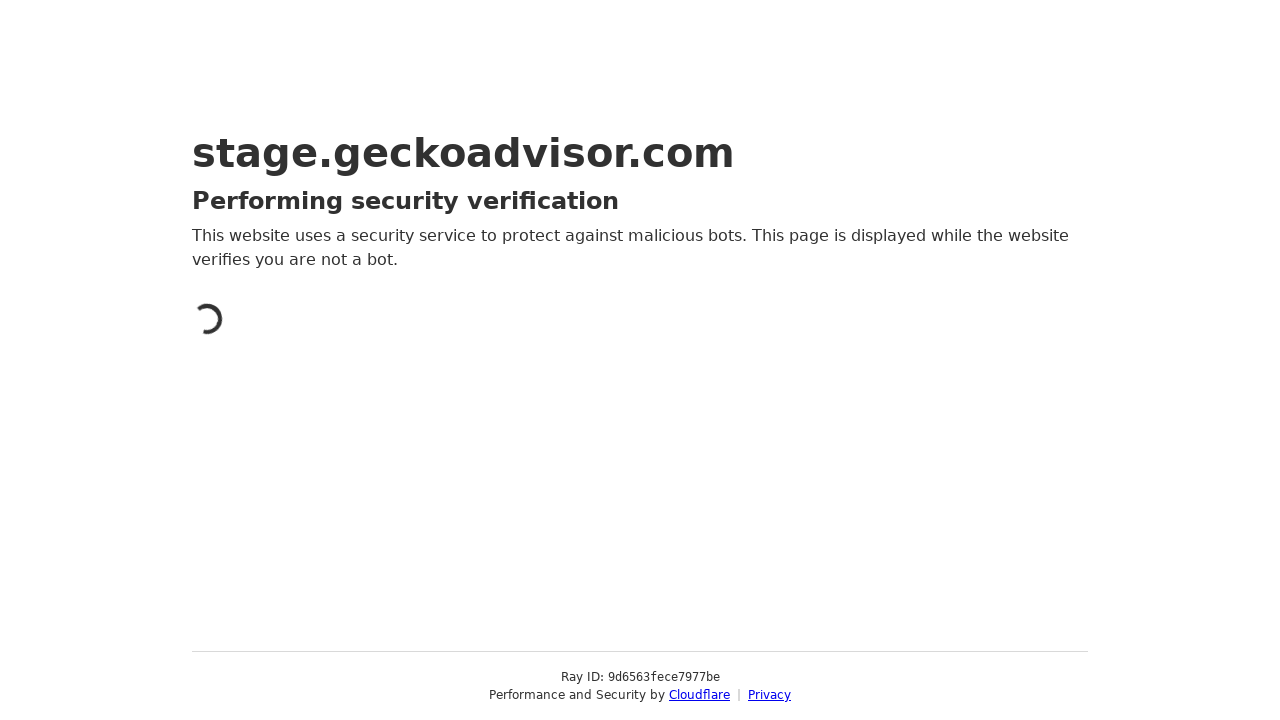

Verified page load time is under 3 seconds (measured: 410.77ms)
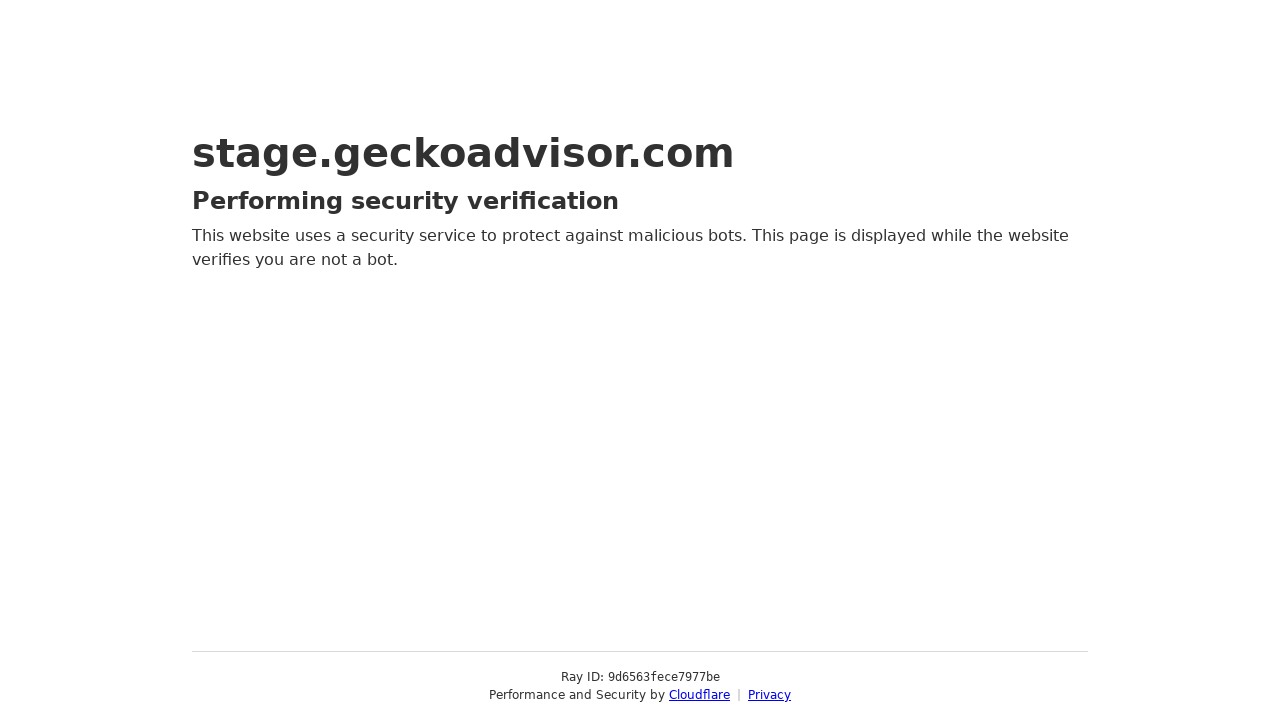

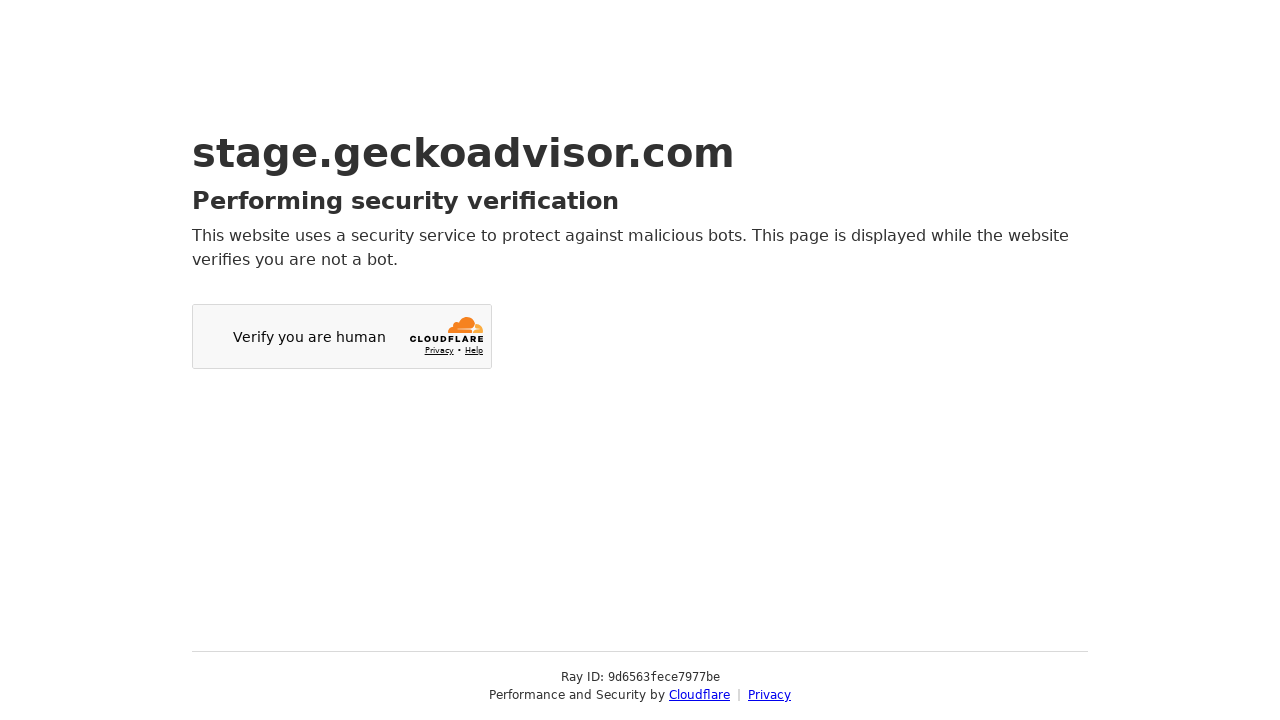